Navigates to the ORB Kosher restaurants category page and verifies that business listings with expected elements (name, address, phone) are displayed on the page.

Starting URL: https://www.orbkosher.com/category/restaurants/

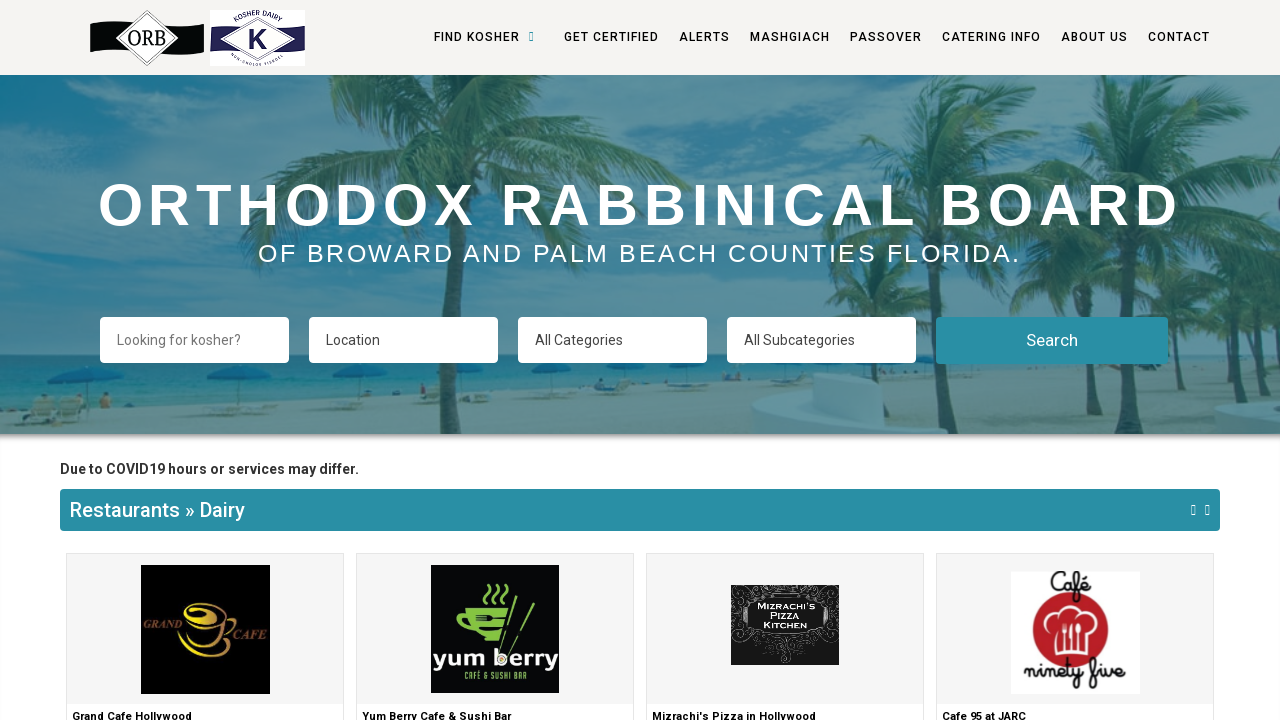

Page loaded with networkidle state
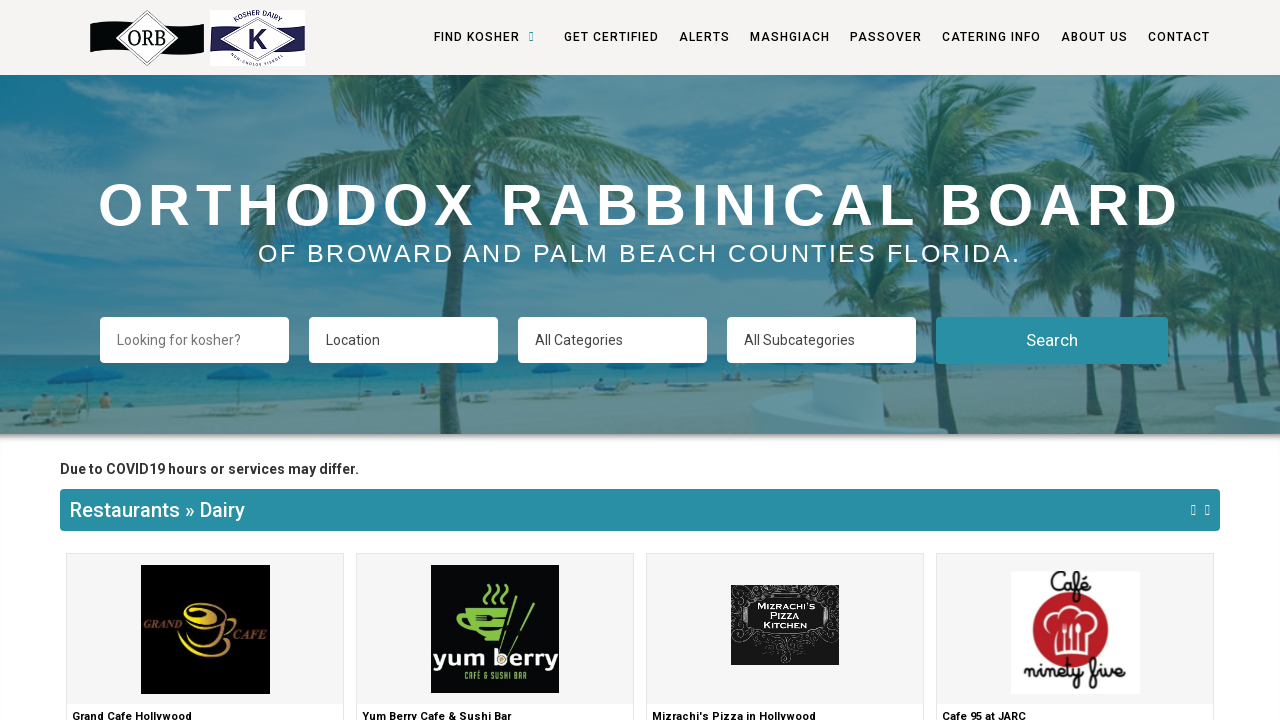

Title/header element '.title_part h3' is now visible
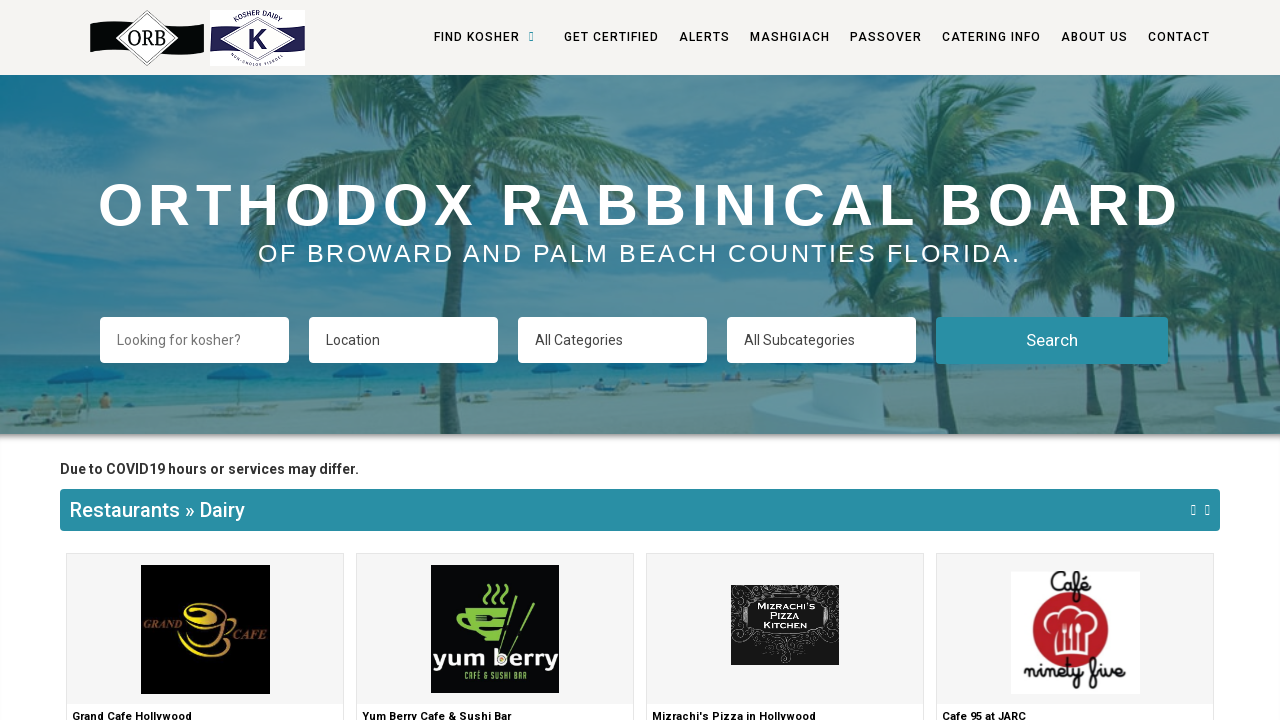

Business listings container '.business-listing' is present on the page
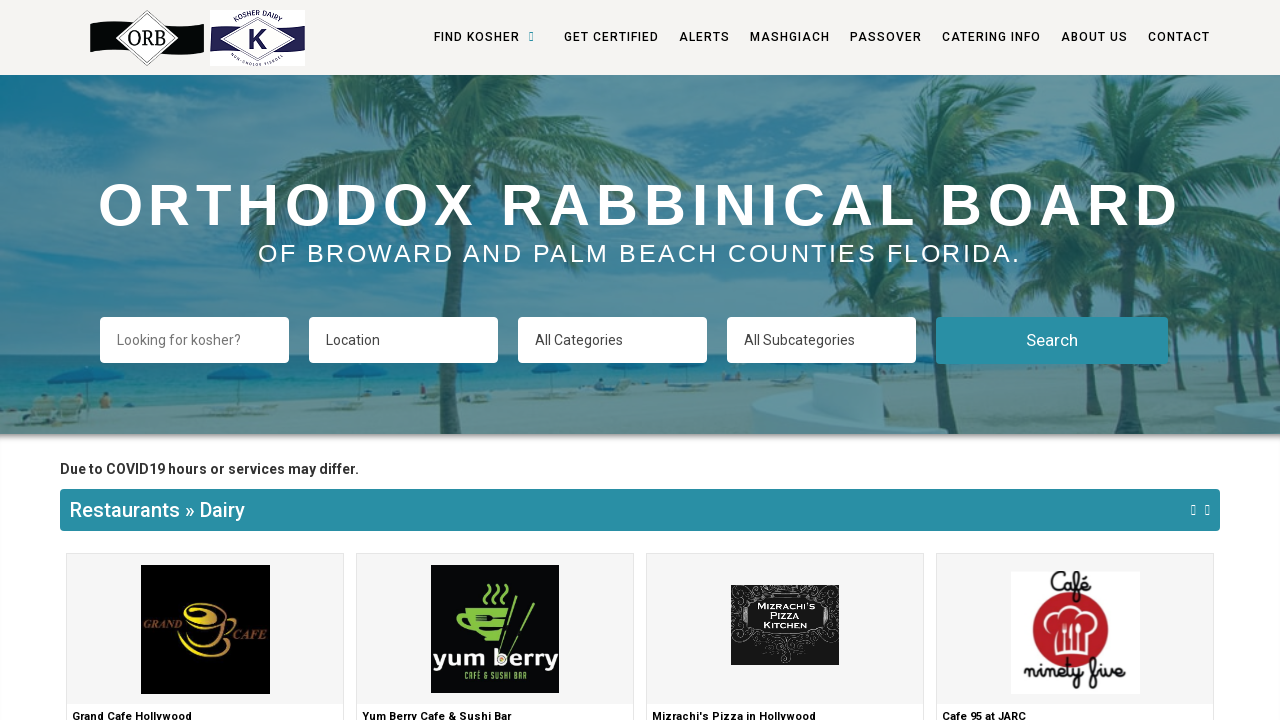

Business listing name element '.business-listing .logoTitle' found
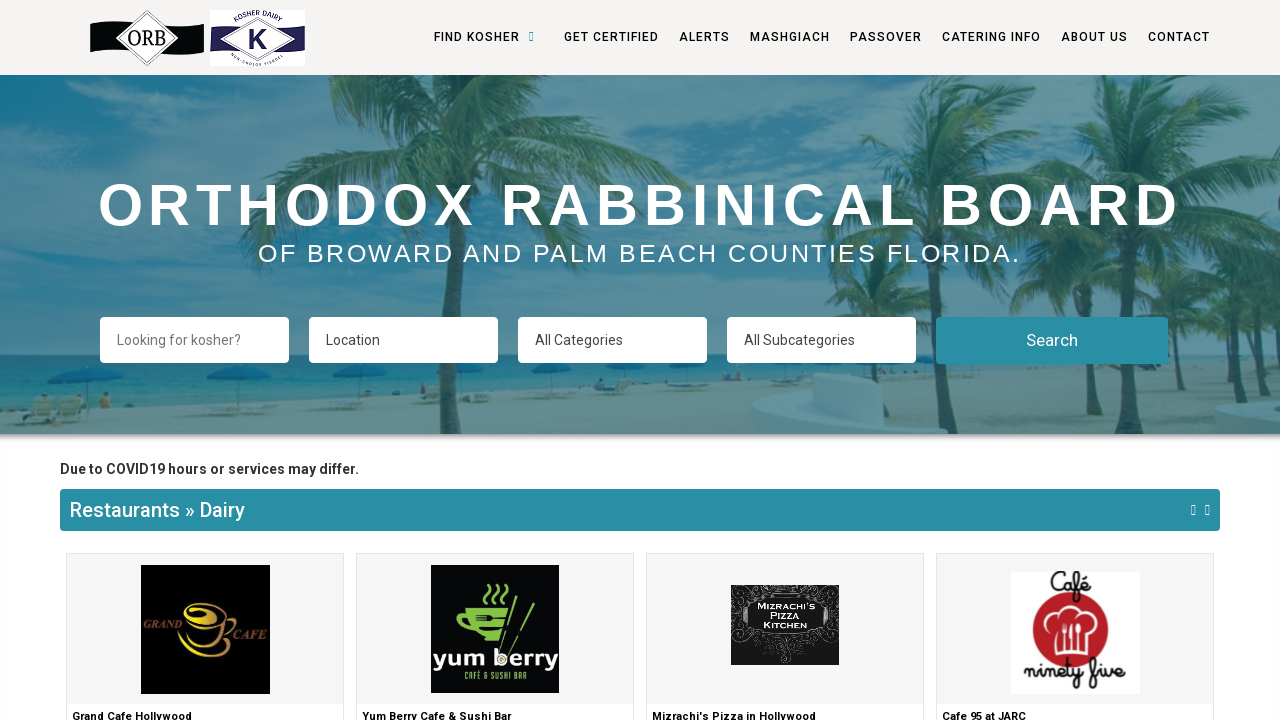

Business listing phone element '.business-listing .phone a[href^="tel:"]' found
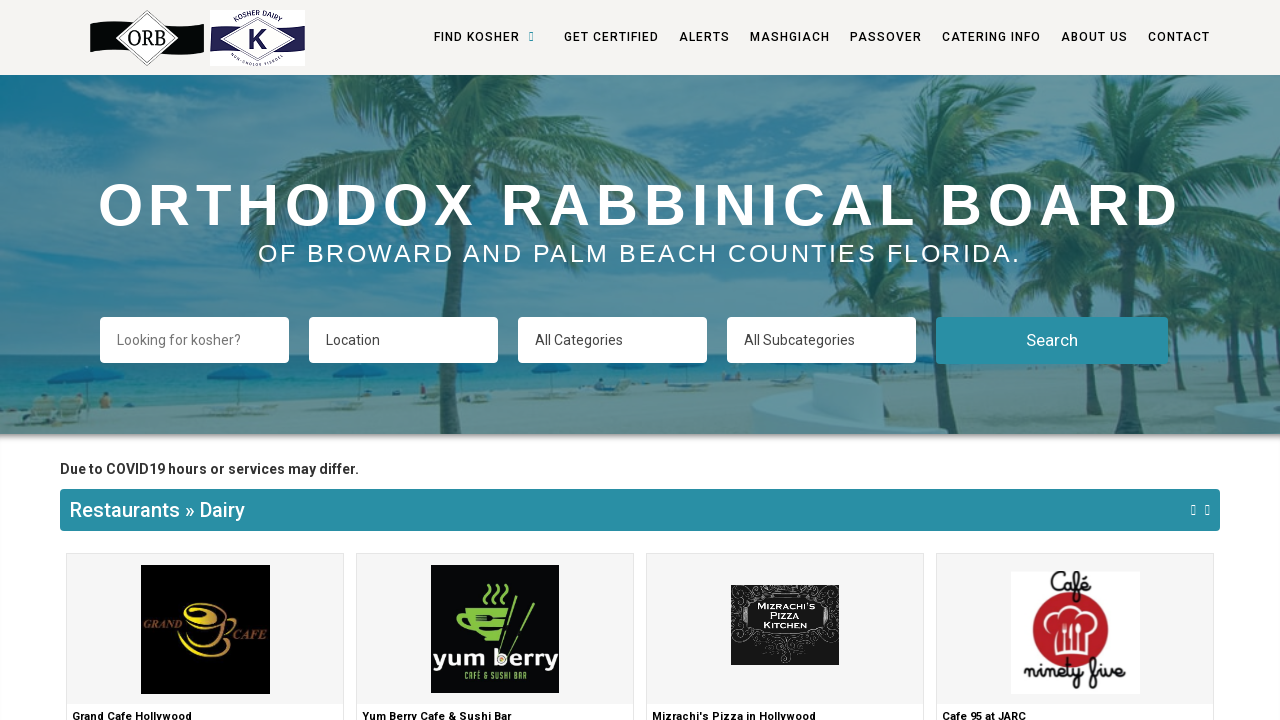

Business listing address element '.business-listing .address' found
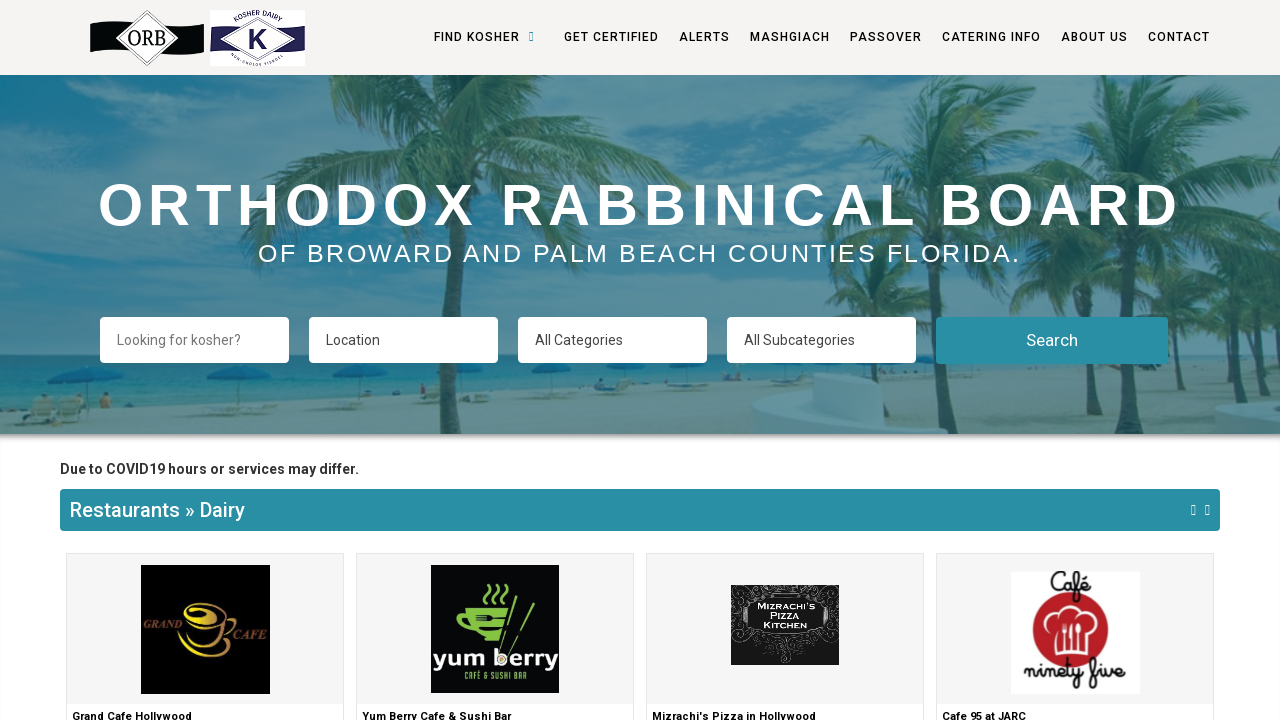

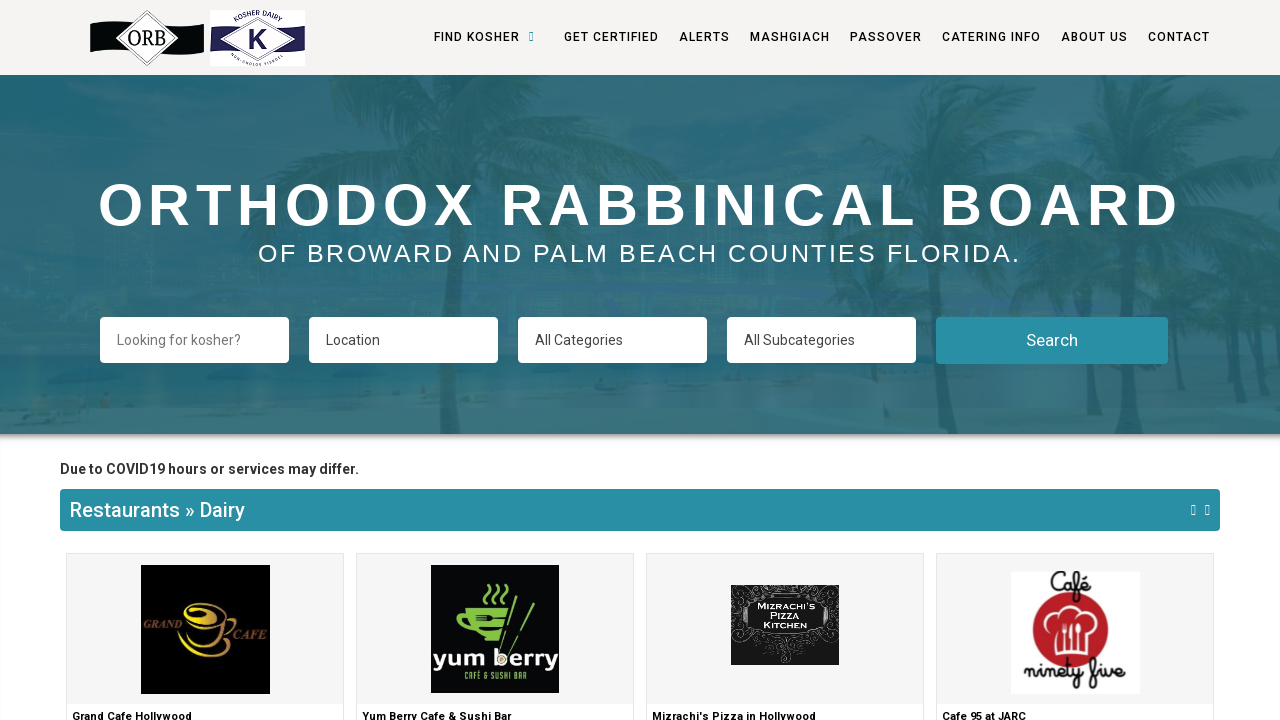